Tests that a value can be entered into the first number input field and read back correctly

Starting URL: https://juliemr.github.io/protractor-demo/

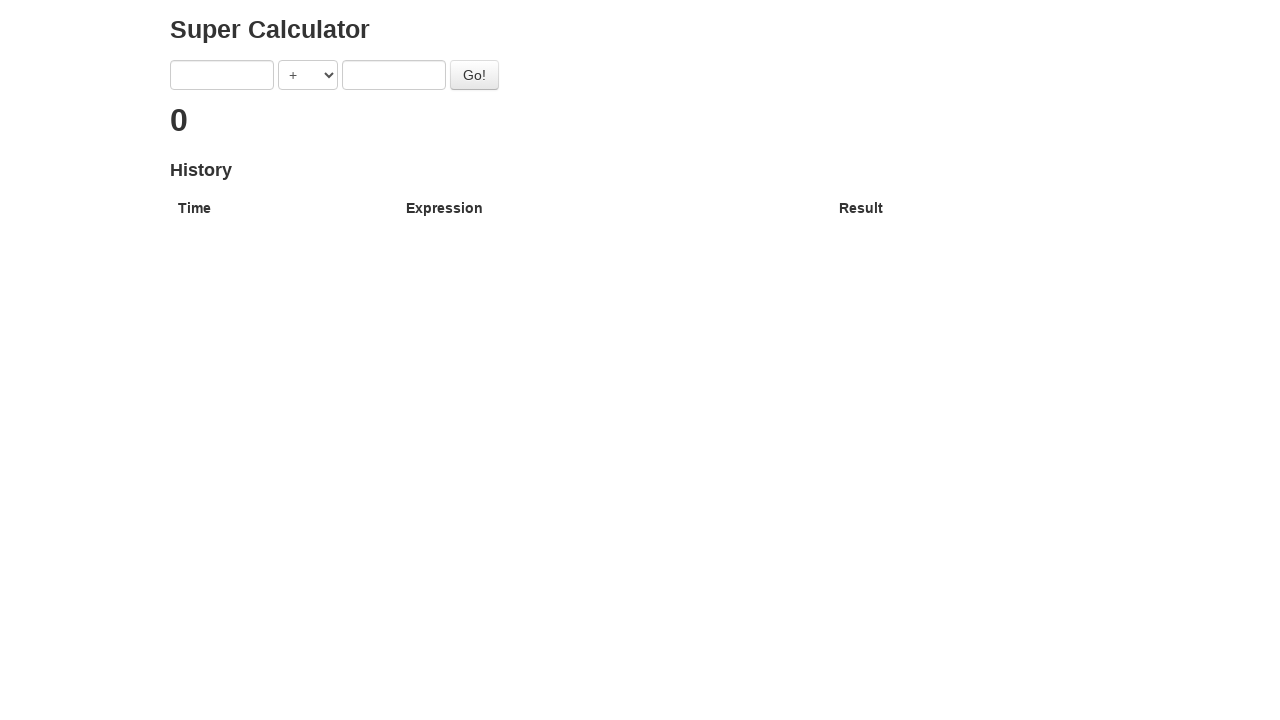

Filled first number input field with value '1' on input[ng-model='first']
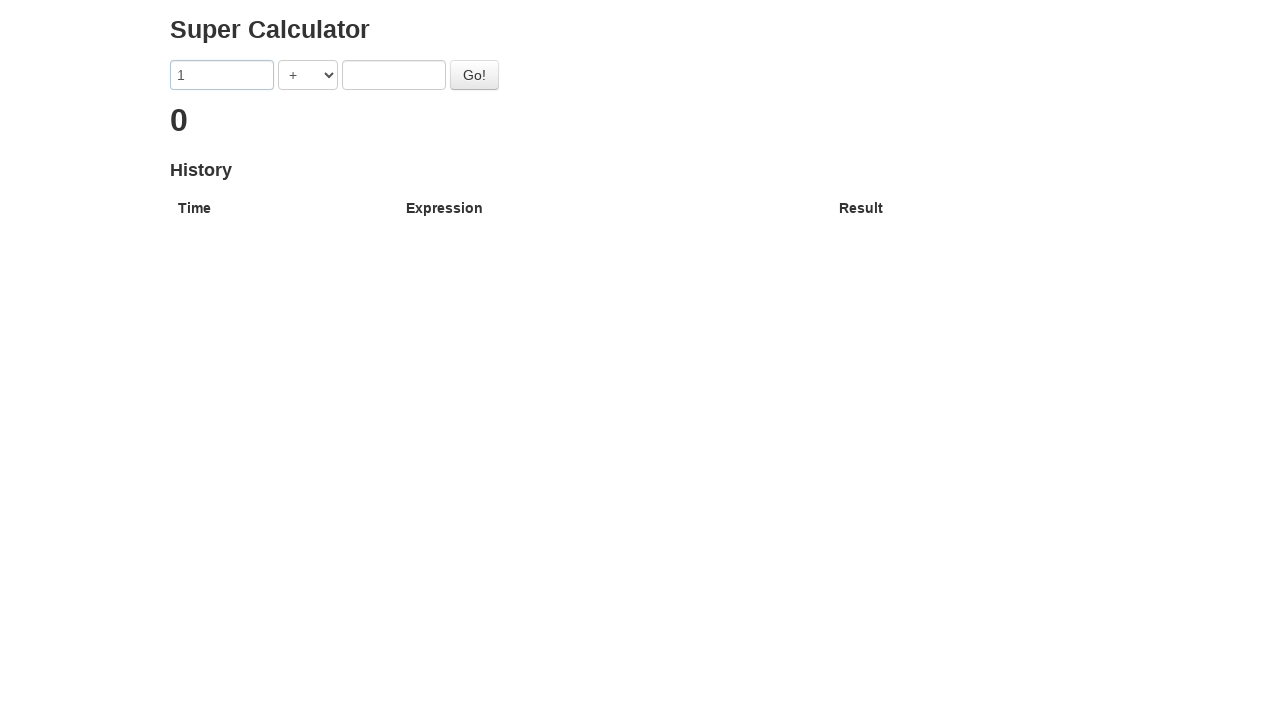

Verified that first number input field contains value '1'
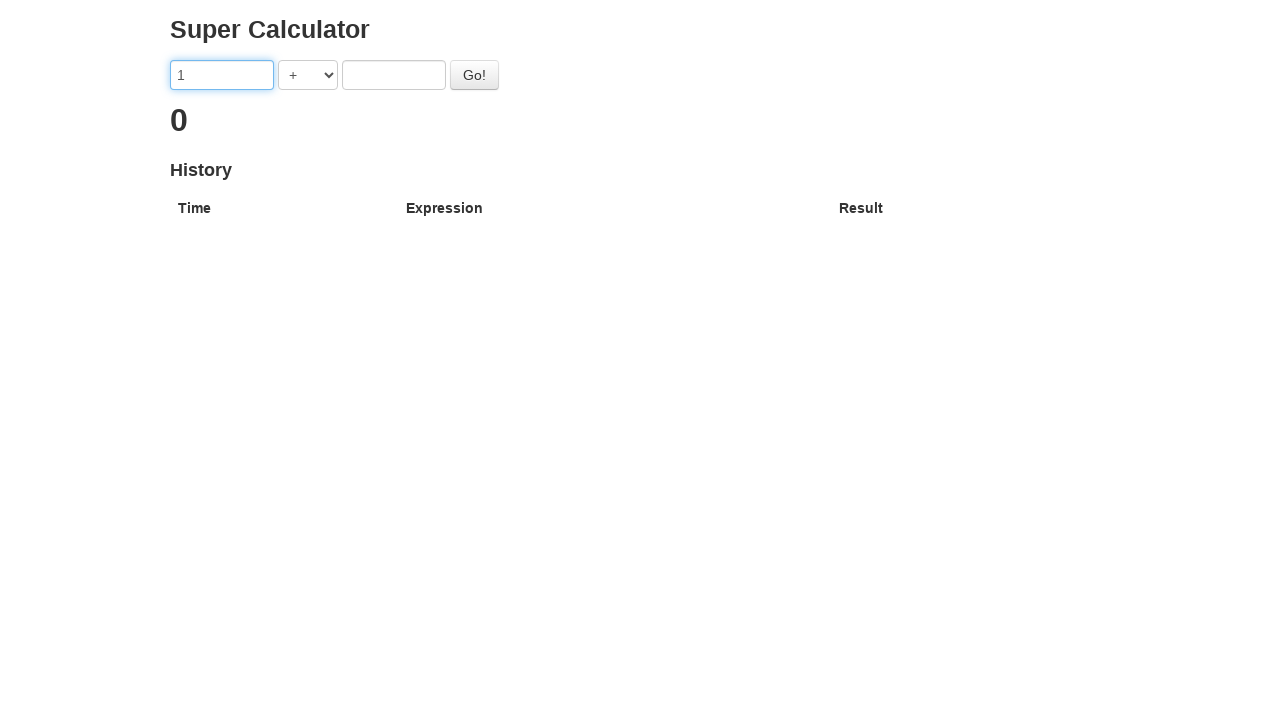

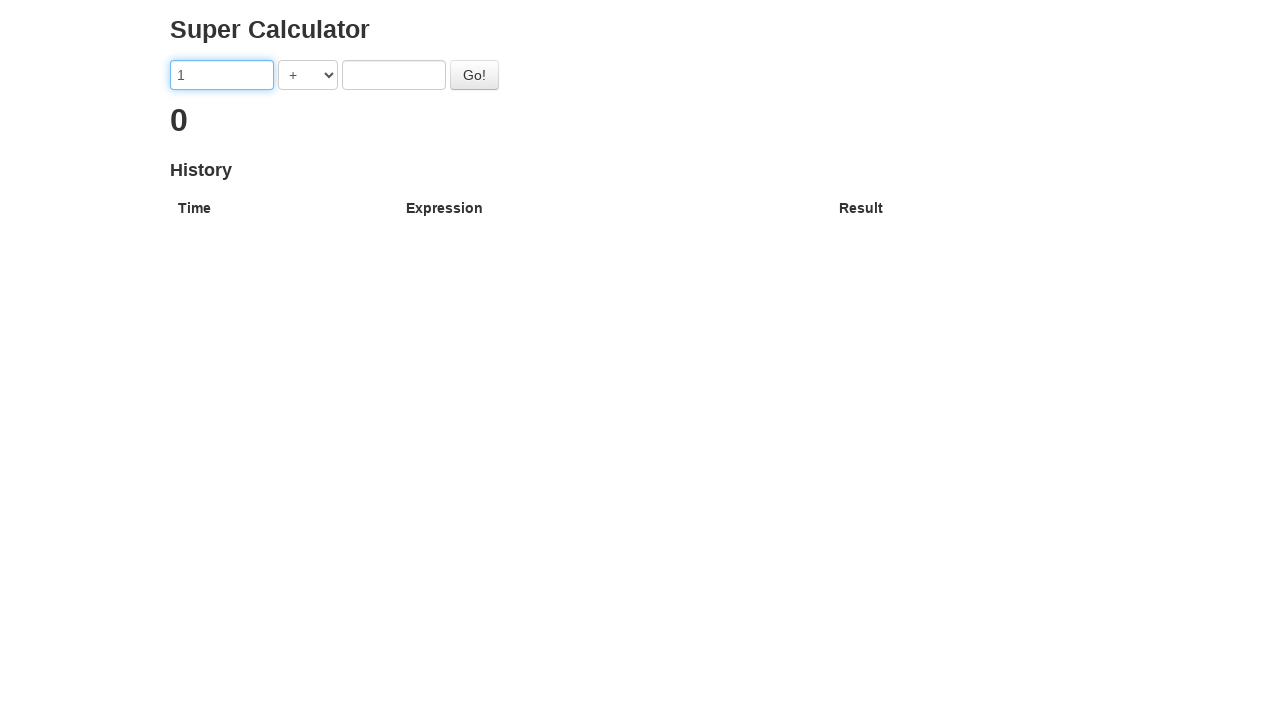